Tests dropdown menu selection by selecting an option at a specific index

Starting URL: https://www.globalsqa.com/demo-site/select-dropdown-menu/

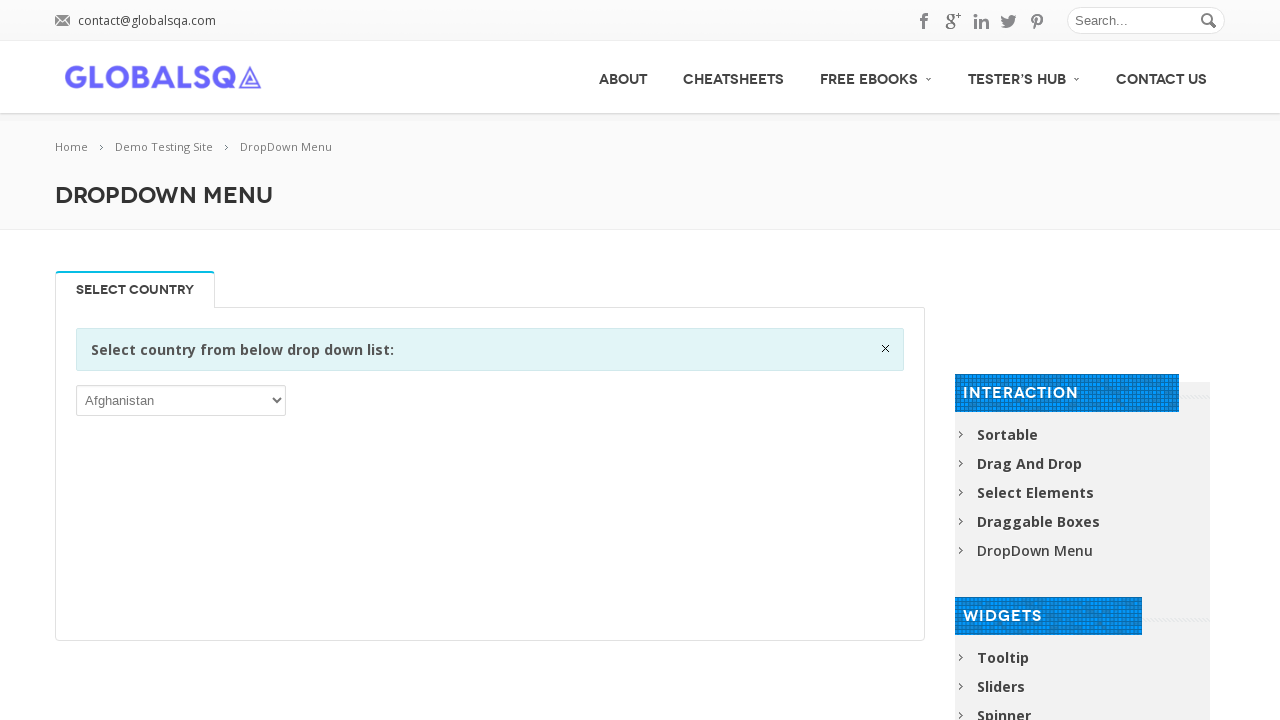

Located dropdown element using XPath selector
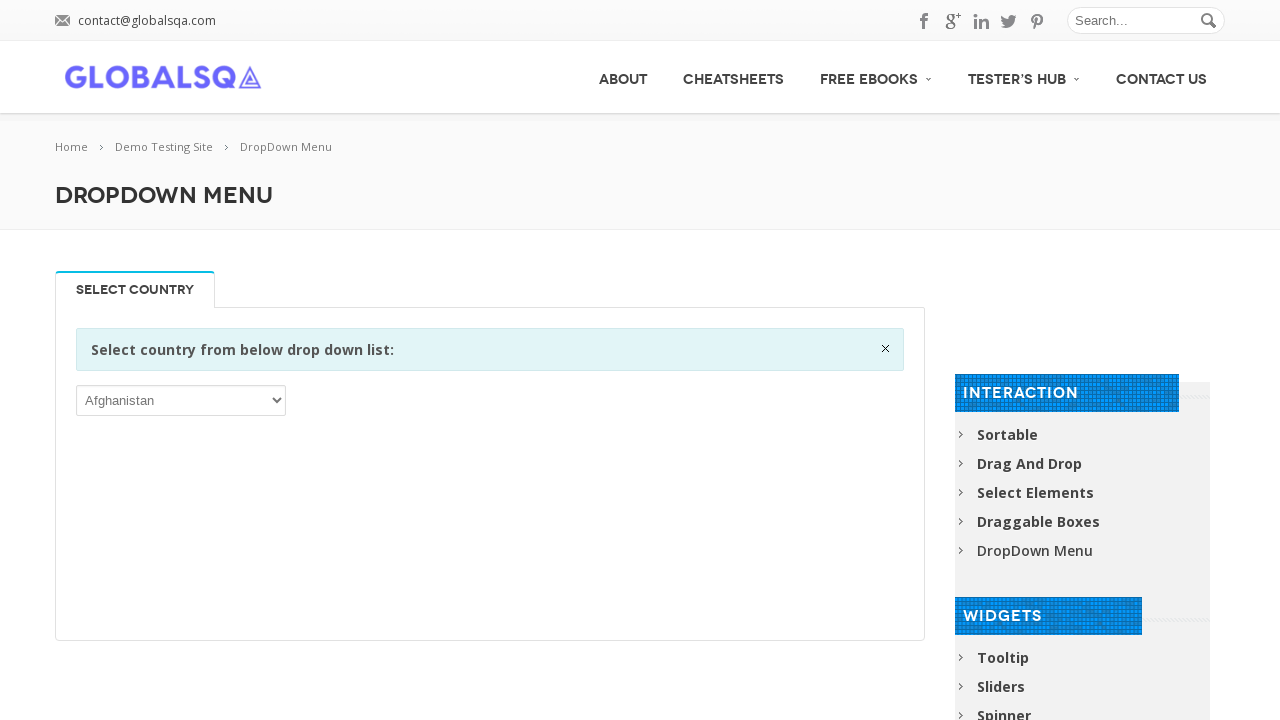

Selected option at index 21 from dropdown menu on xpath=//p/select
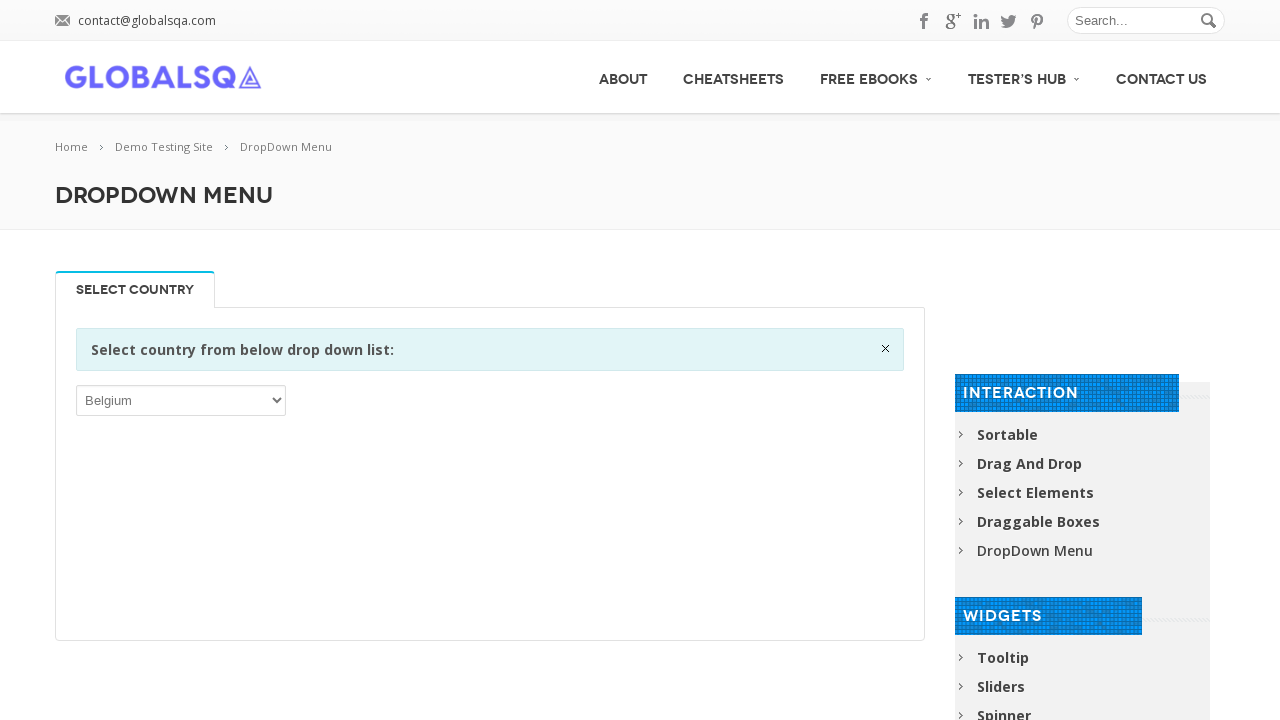

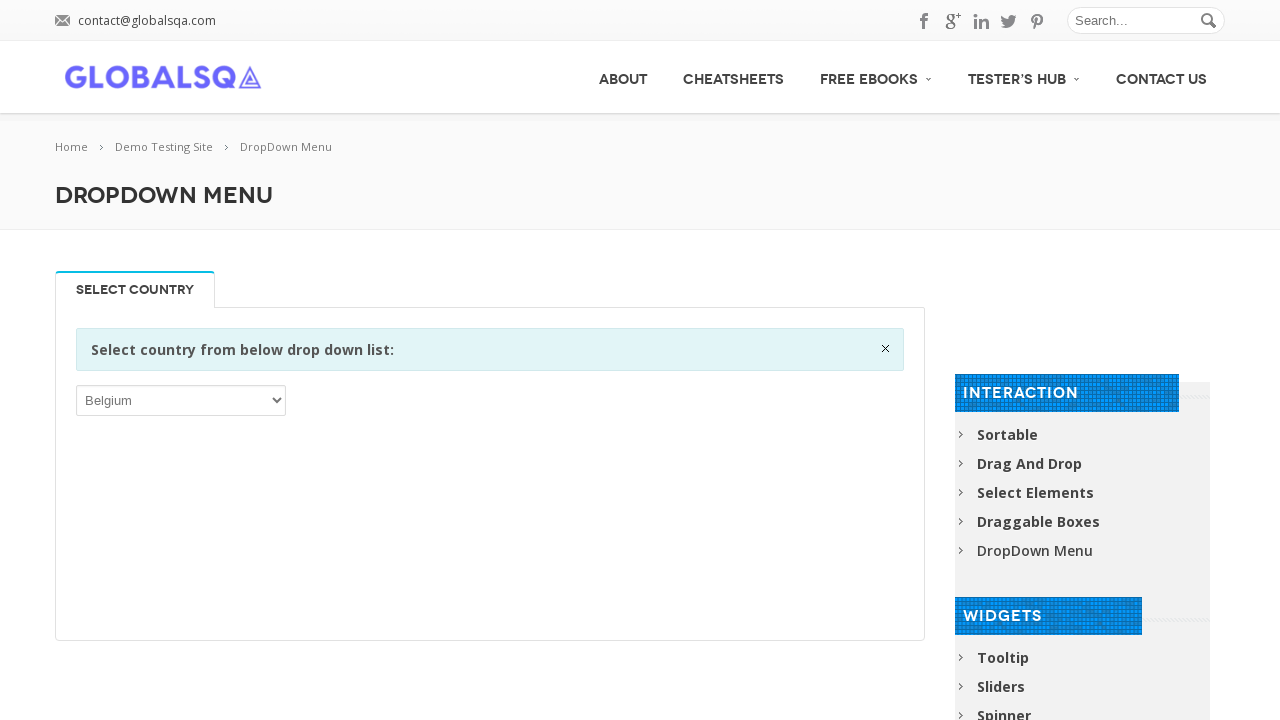